Navigates to an HTML forms tutorial page and interacts with checkbox elements to verify they are present and accessible.

Starting URL: http://www.echoecho.com/htmlforms09.htm

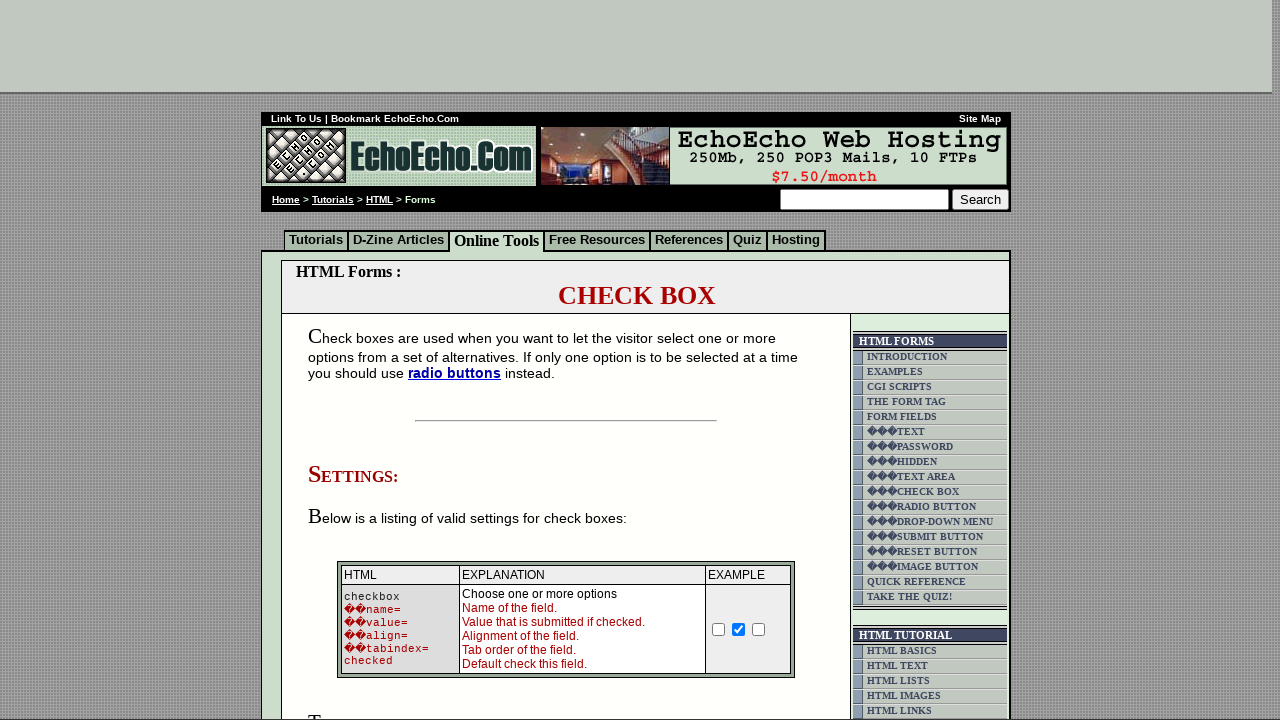

Set viewport size to 1920x1080
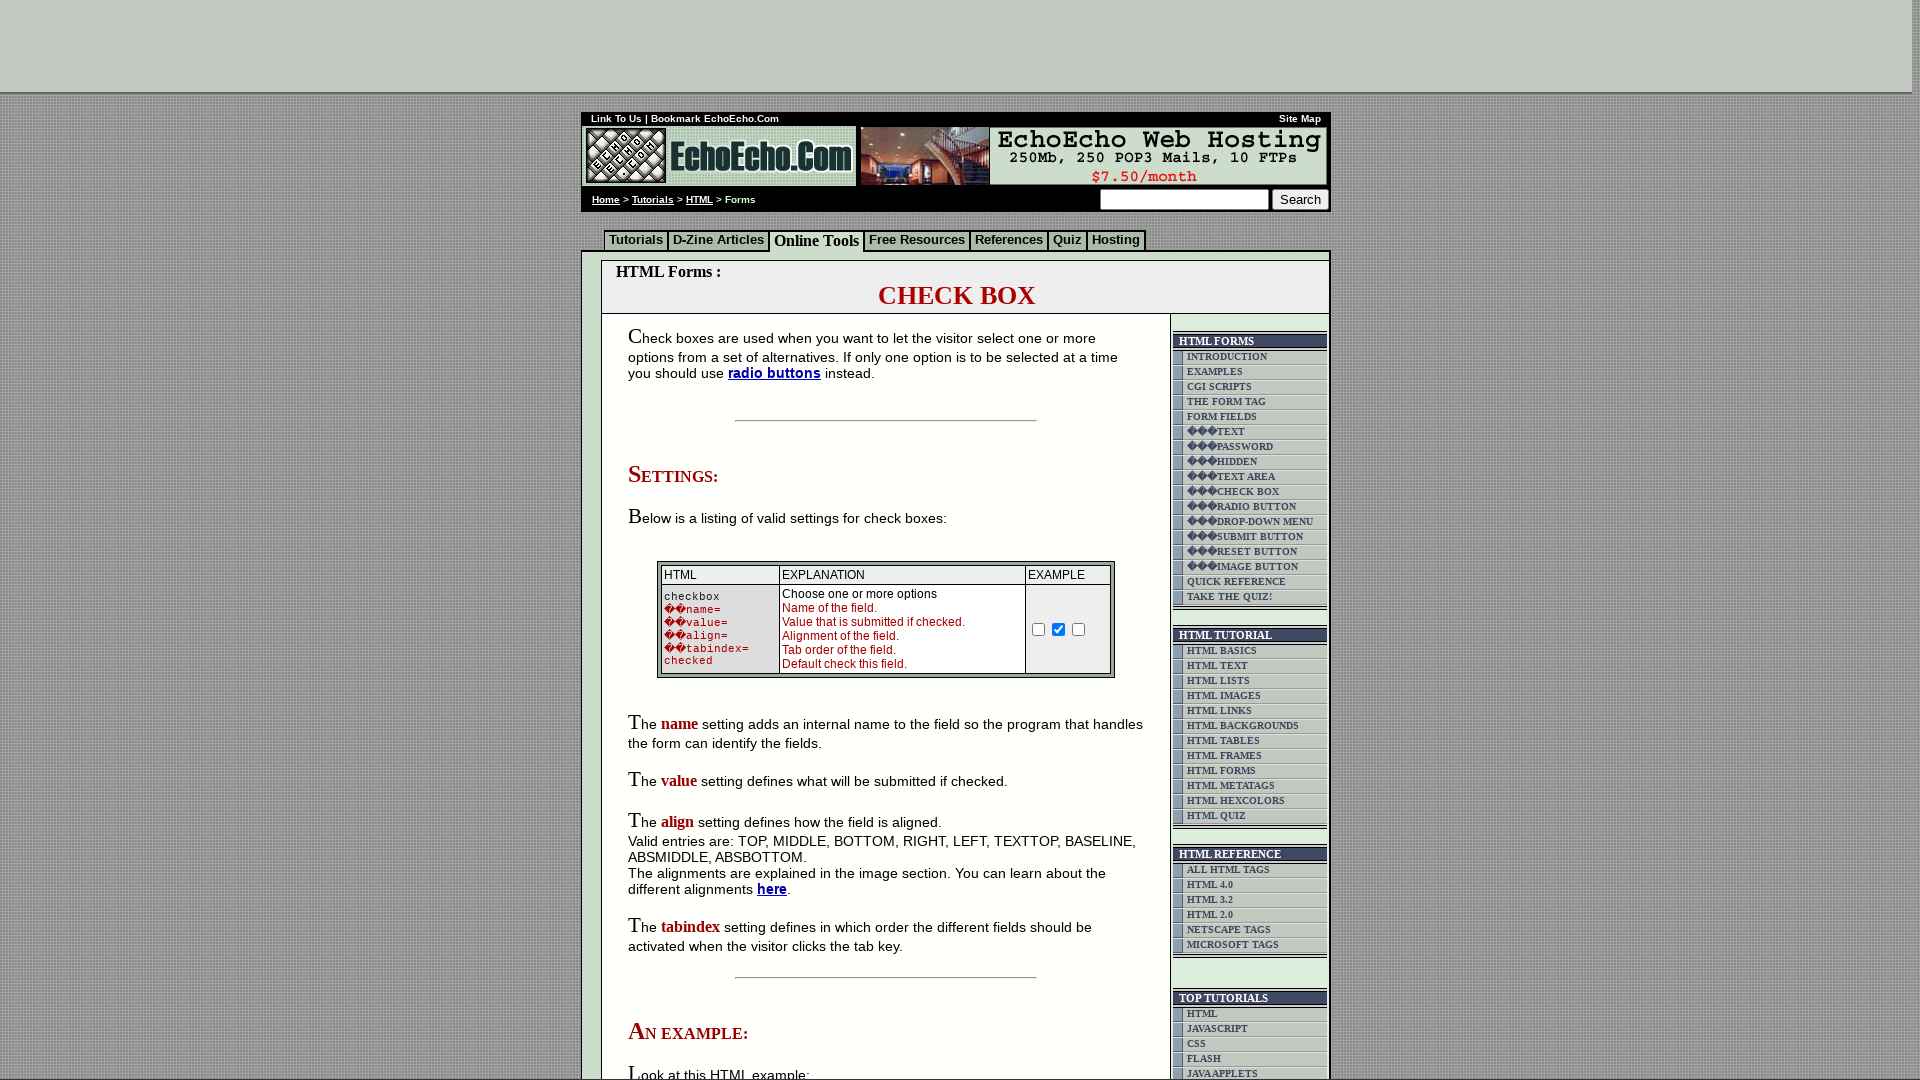

Checkbox container loaded and visible
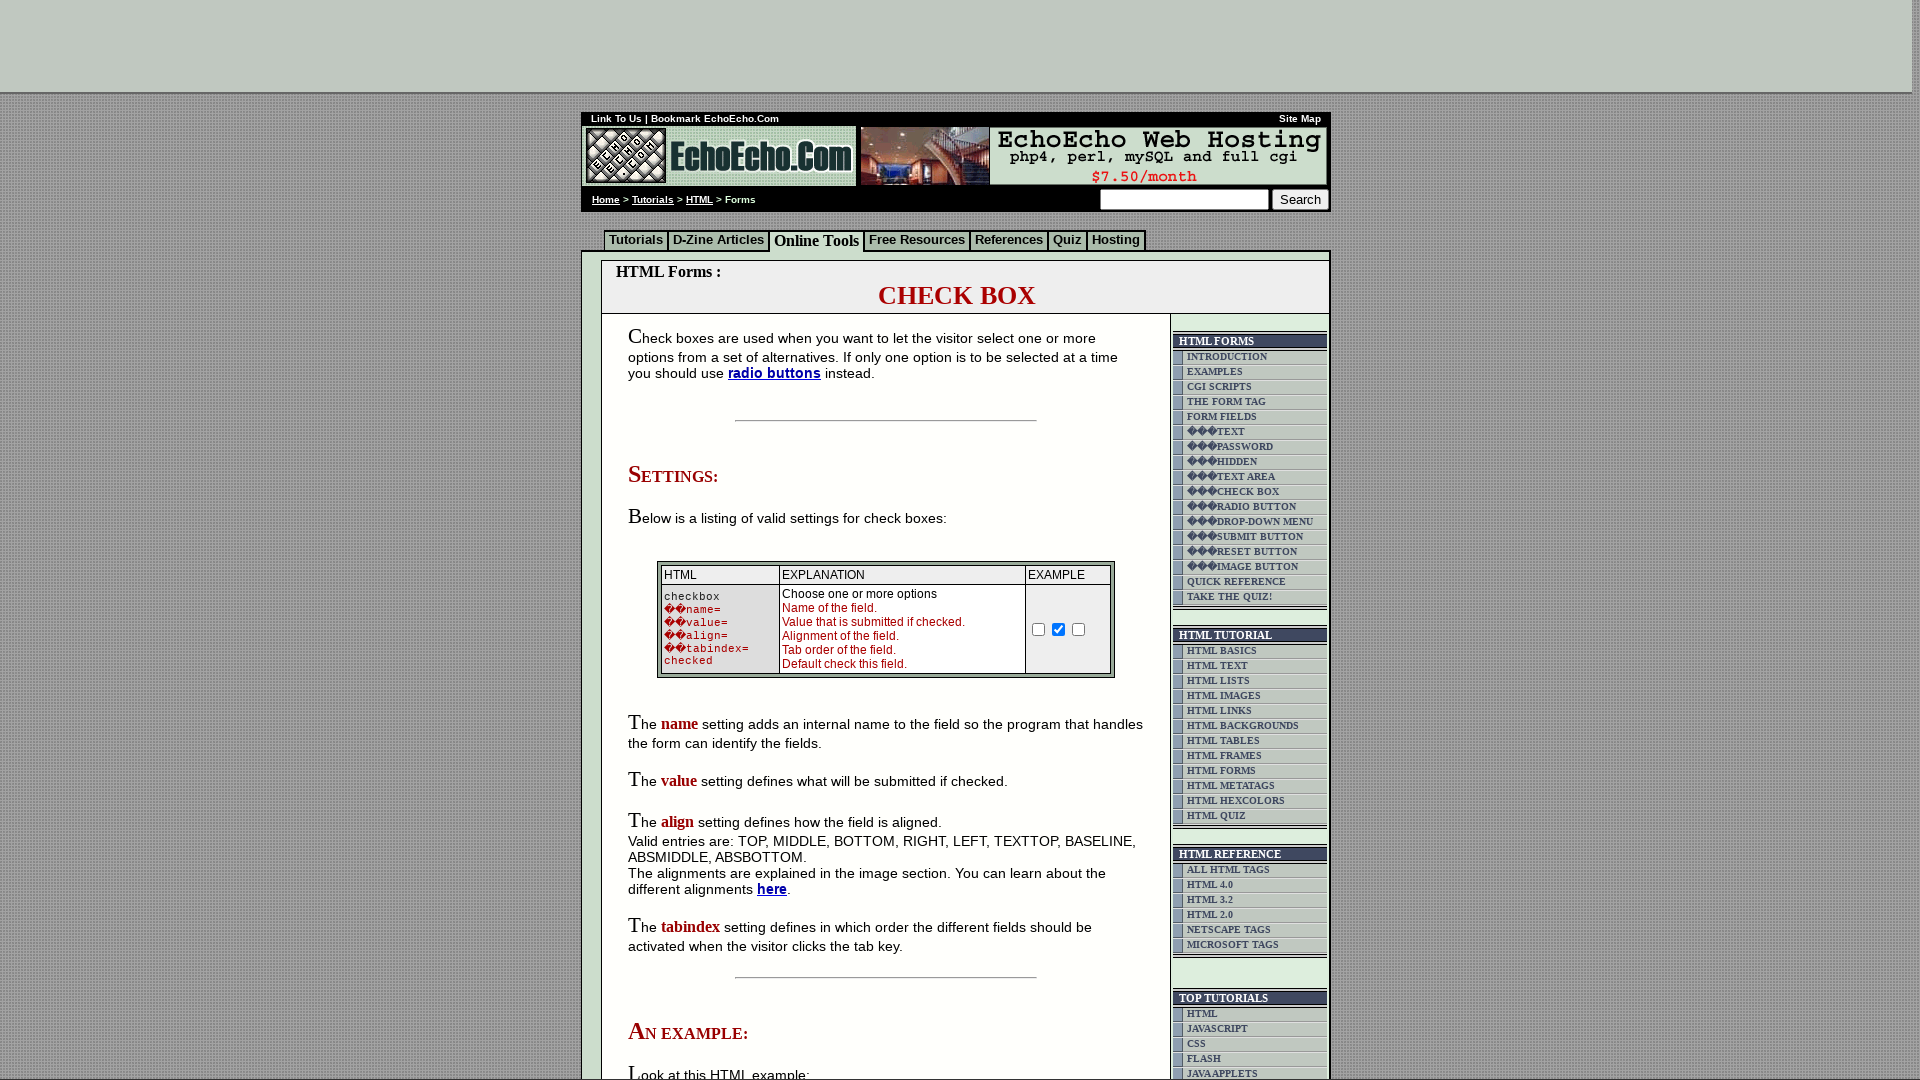

Located checkbox container element
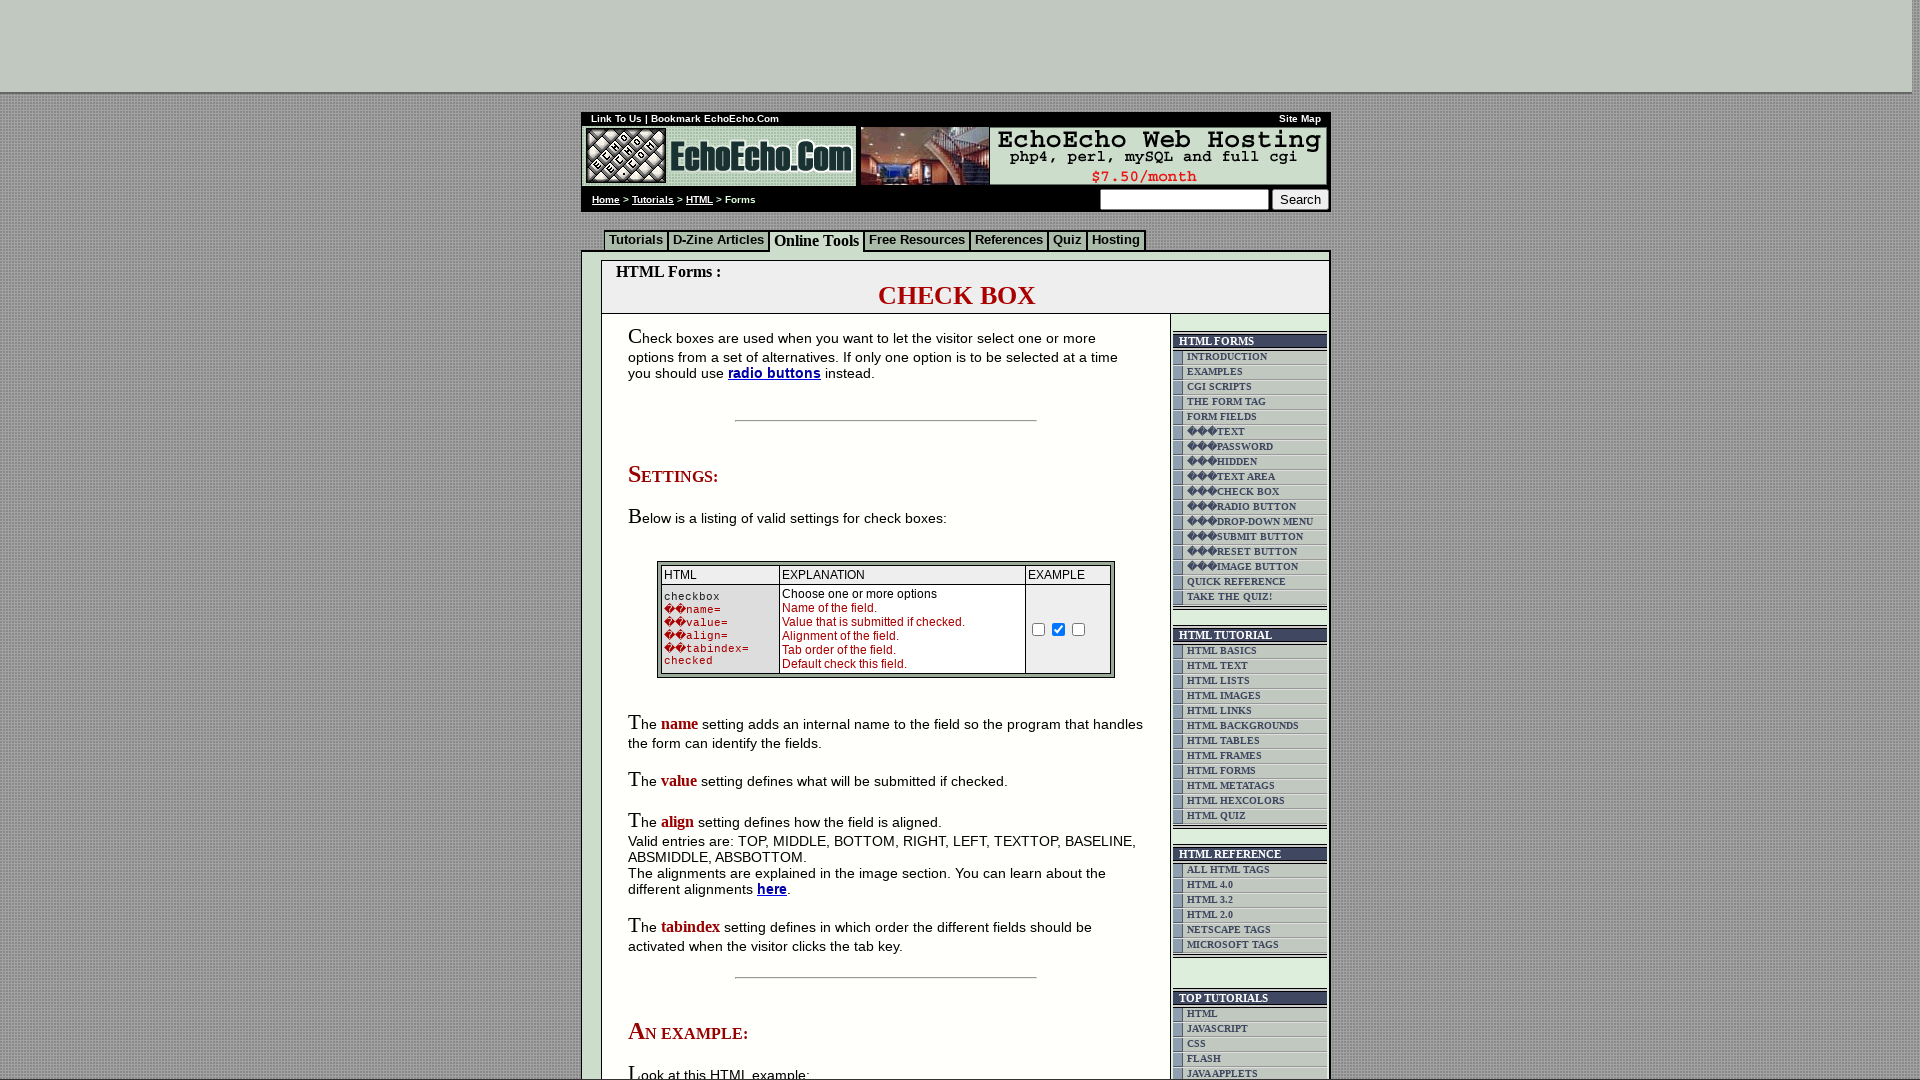

Located all checkbox input elements within container
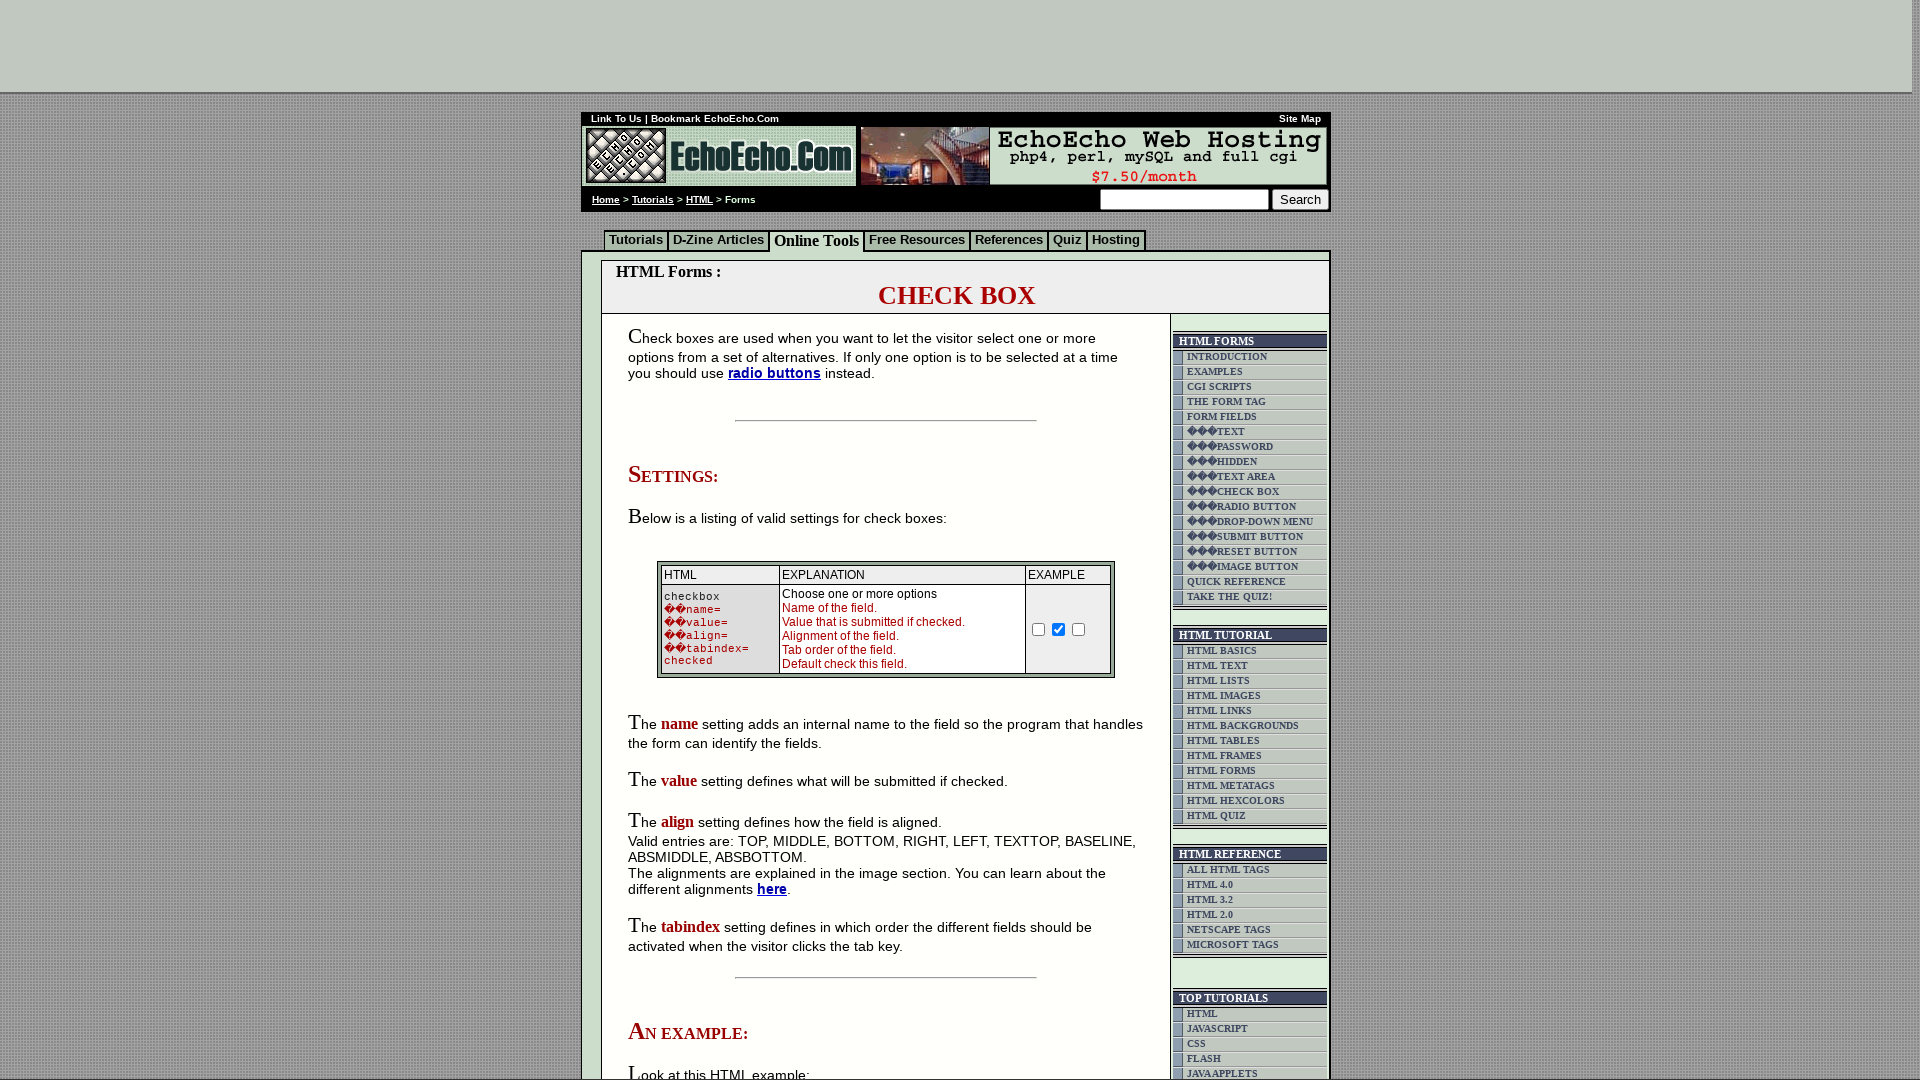

First checkbox element verified to be visible and accessible
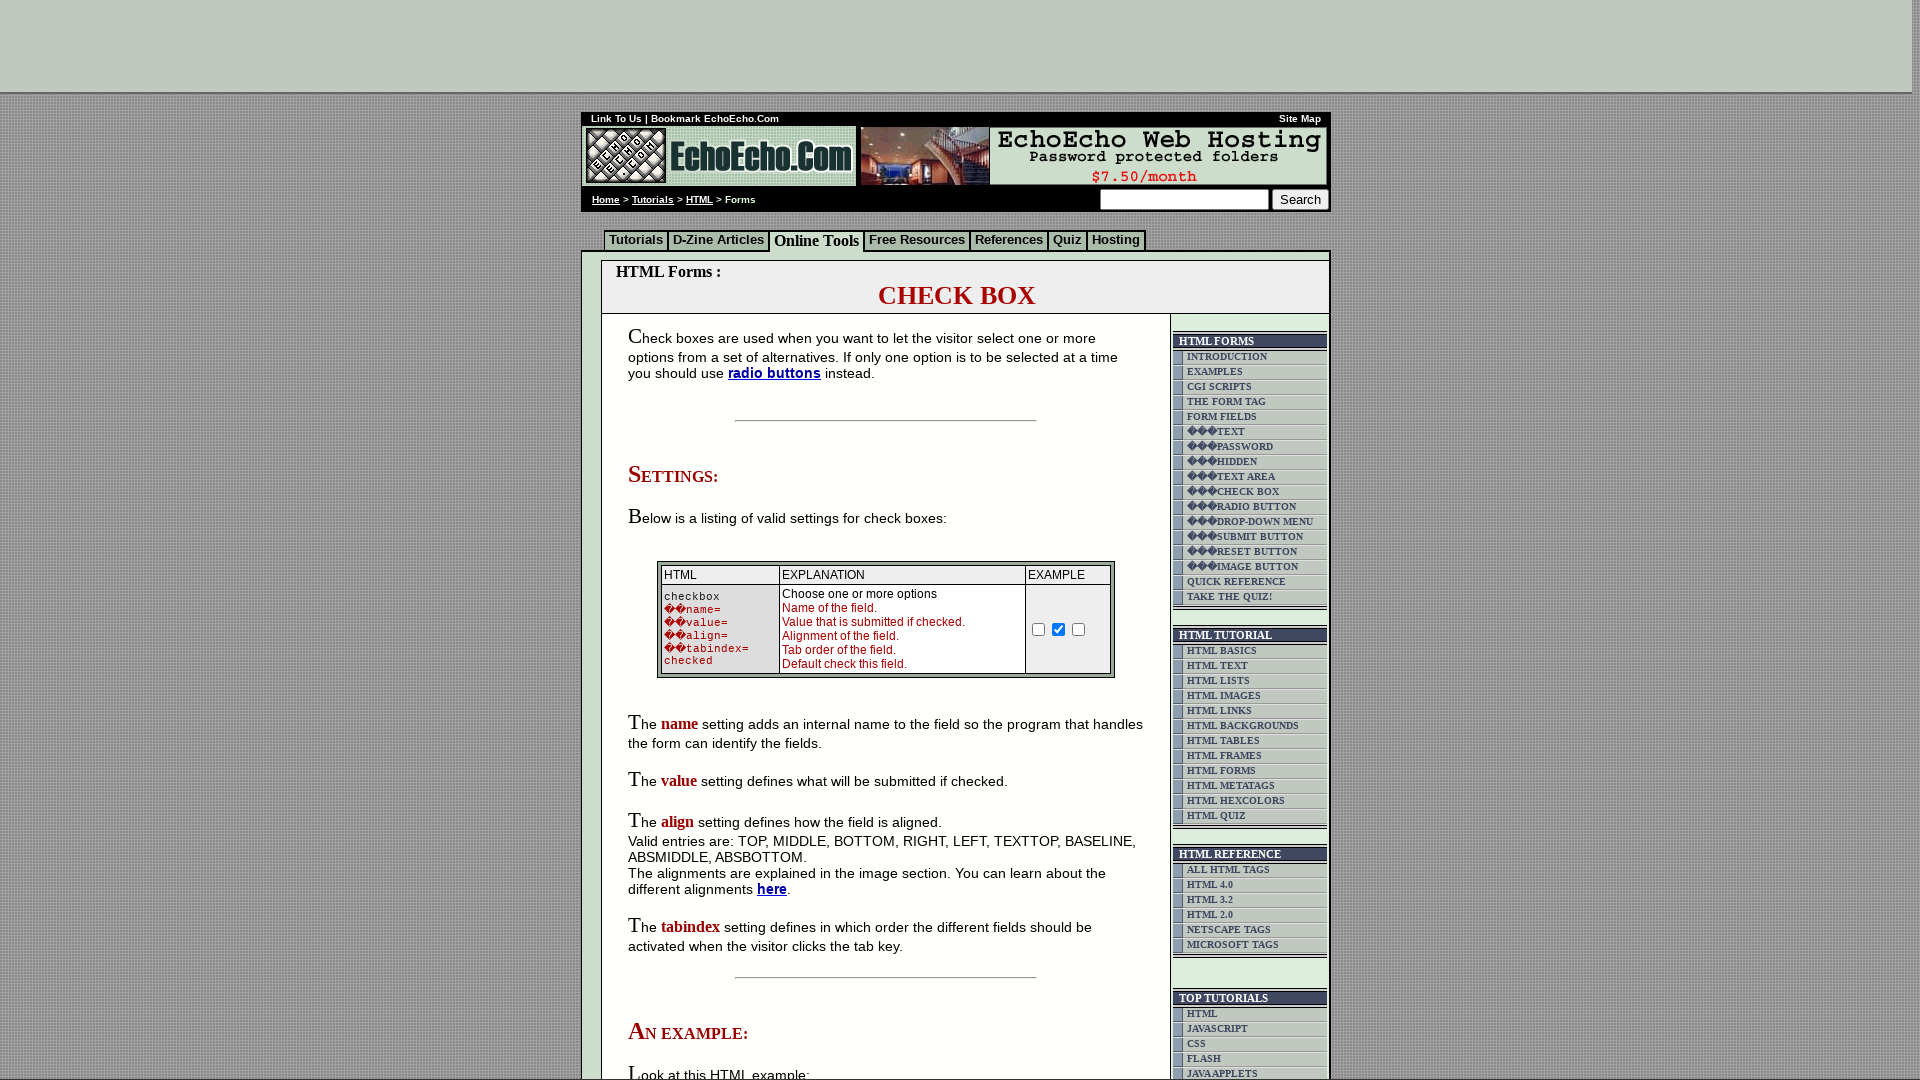

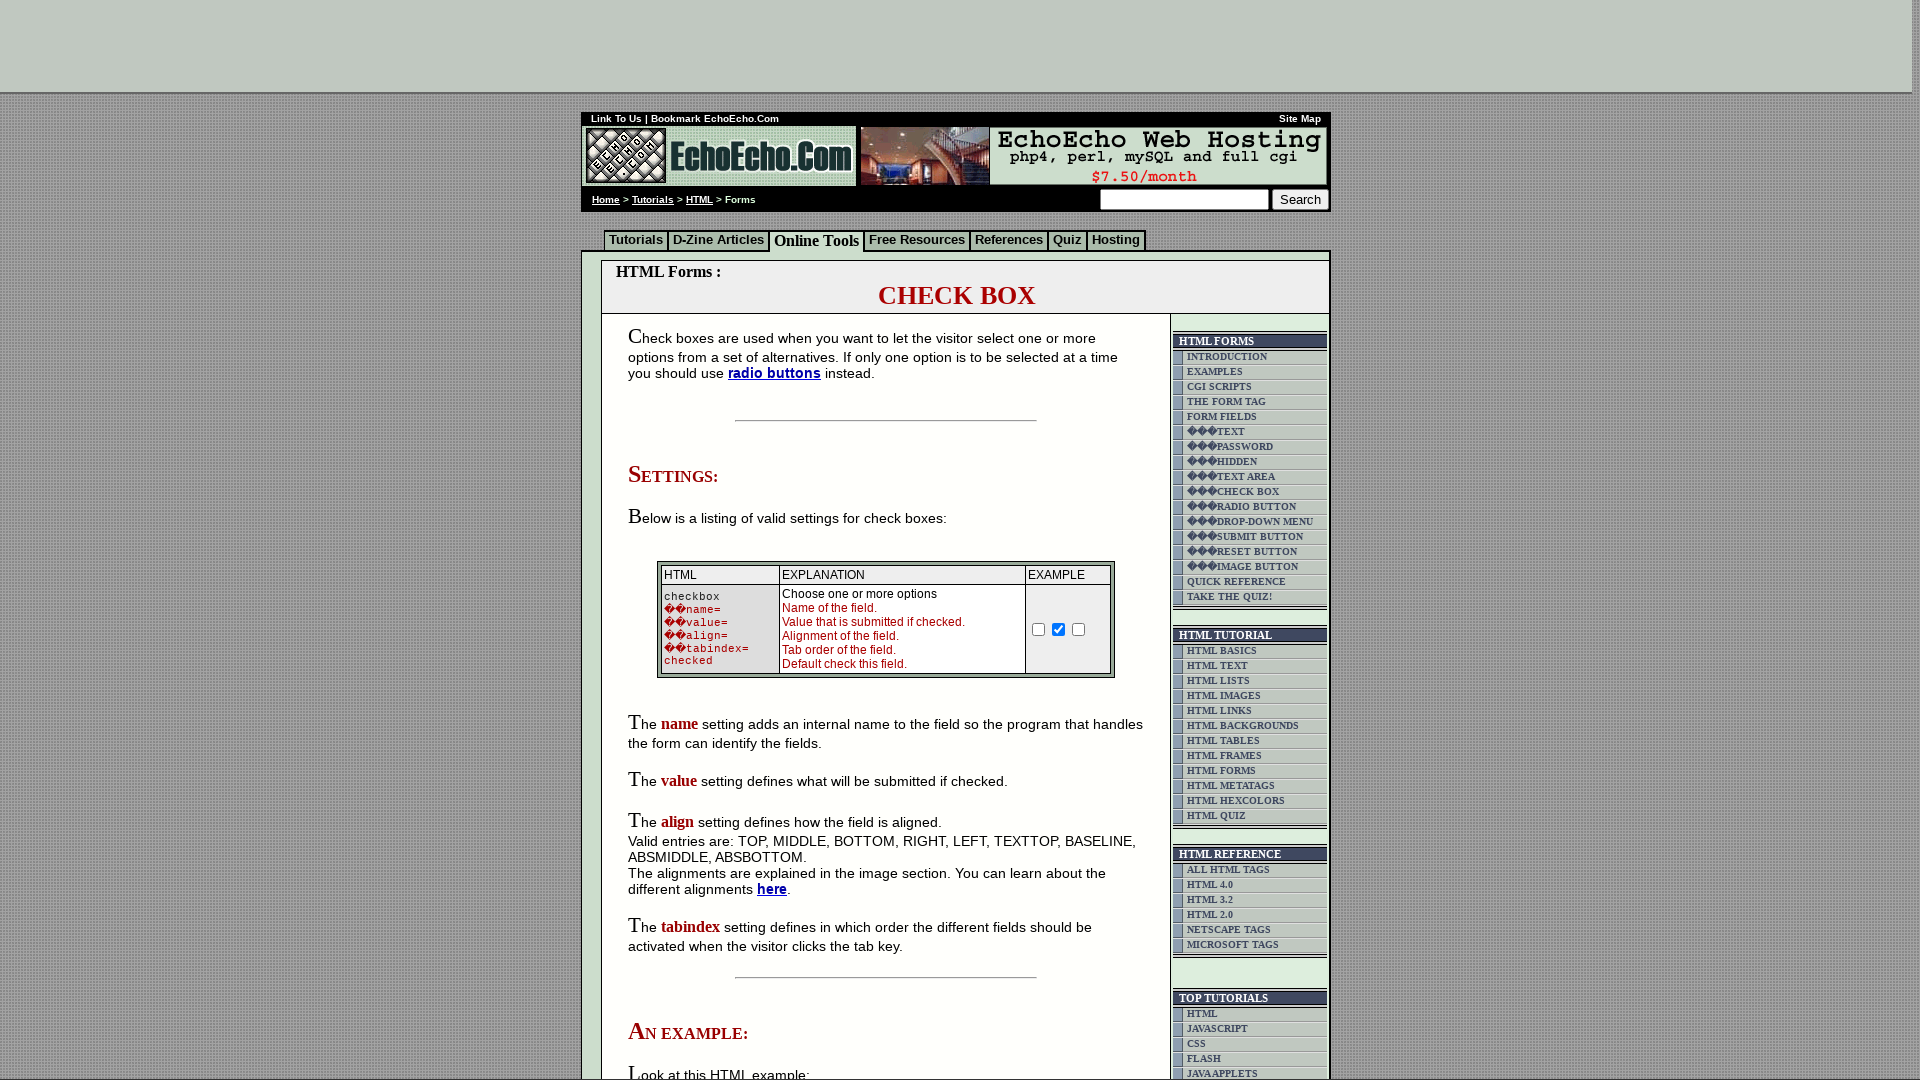